Tests dropdown selection functionality including single-select and multi-select dropdowns by selecting various options using different methods

Starting URL: https://www.hyrtutorials.com/p/html-dropdown-elements-practice.html

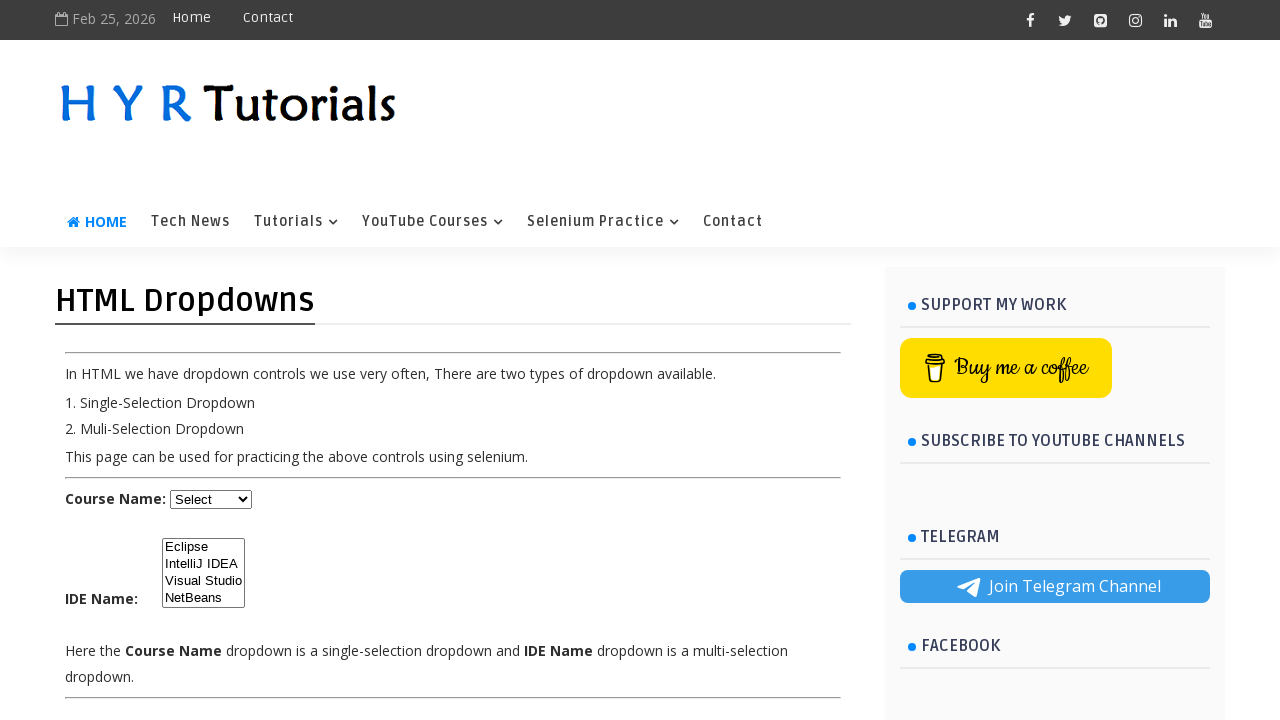

Selected 3rd option from course dropdown by index on #course
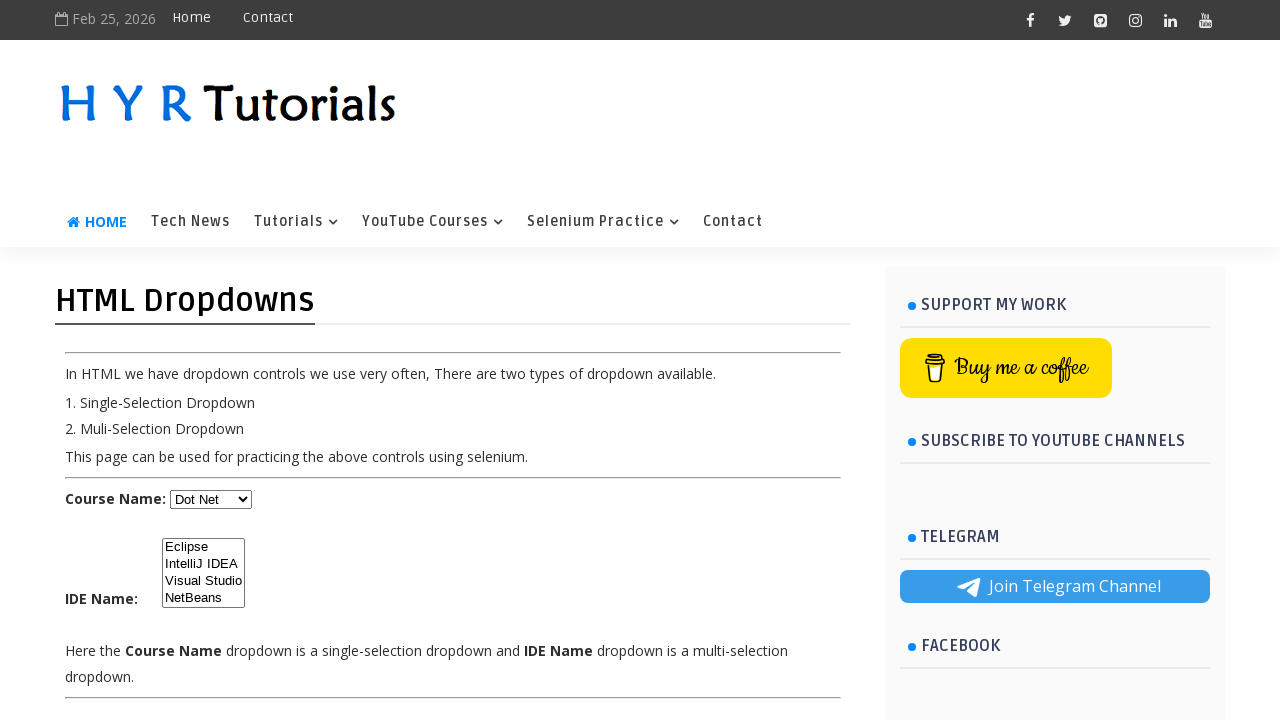

Selected Java from course dropdown by value on #course
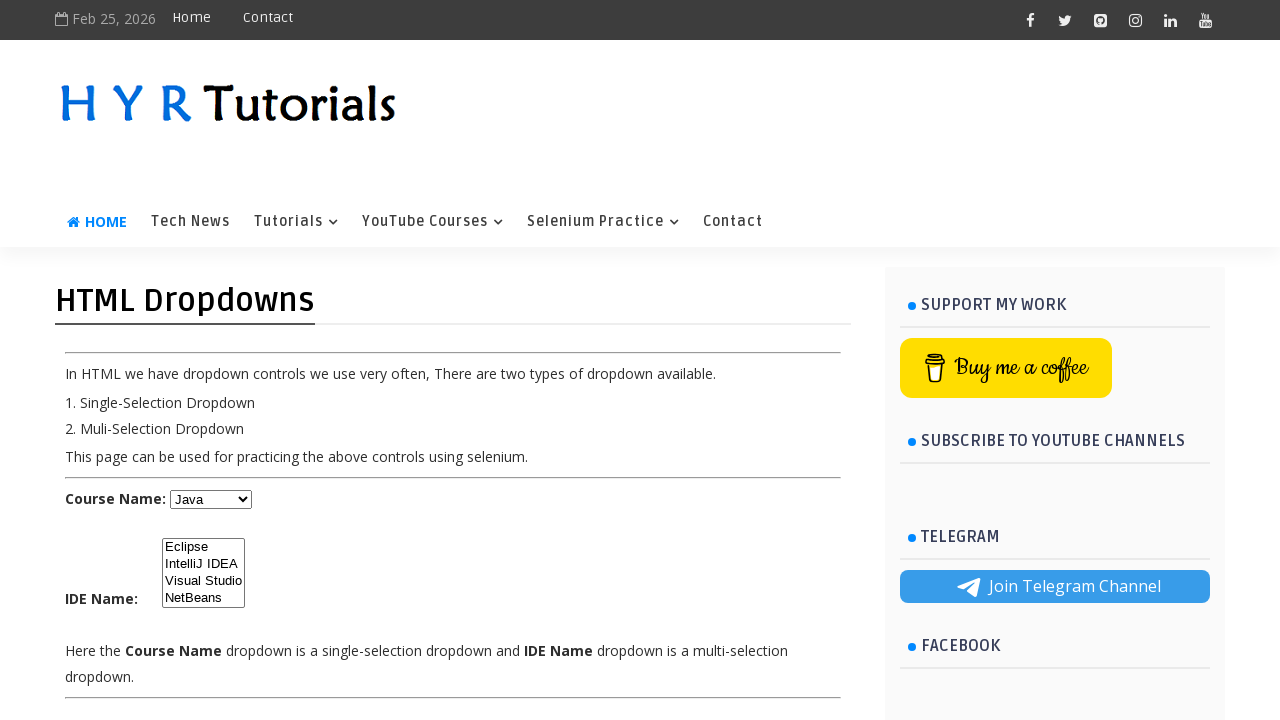

Selected Python from course dropdown by visible text on #course
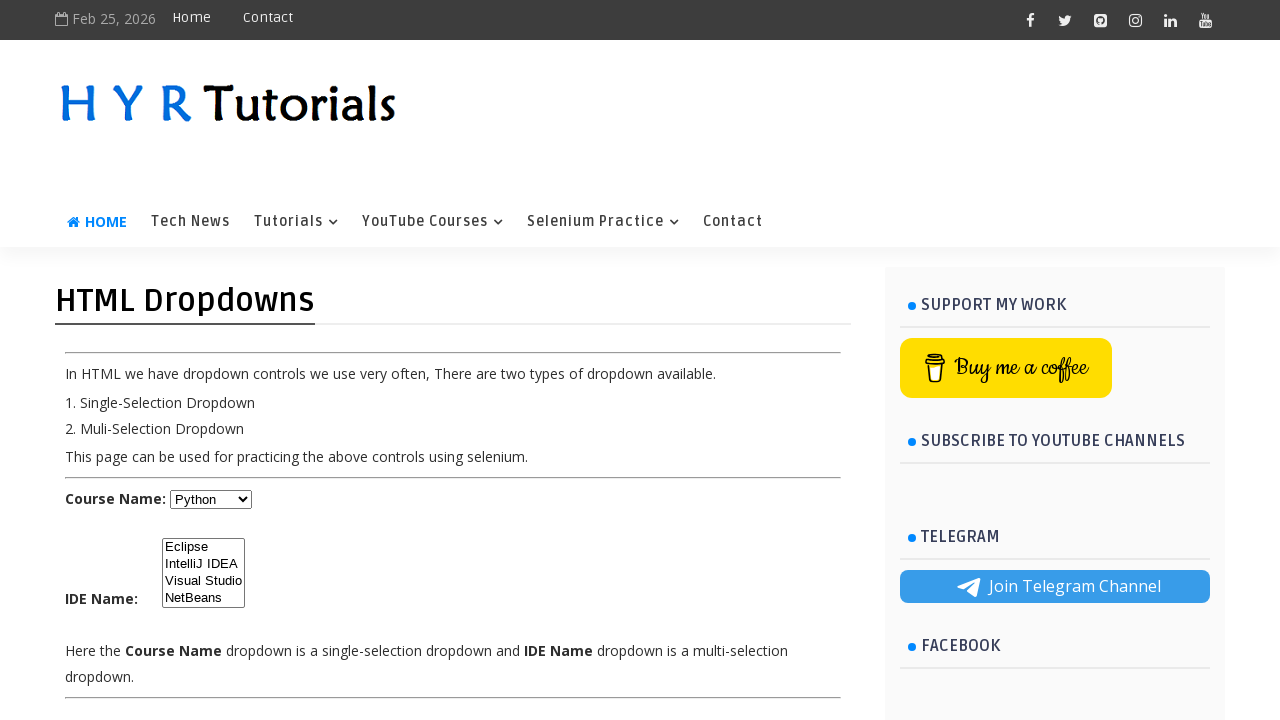

Selected first option from IDE multi-select dropdown by index on #ide
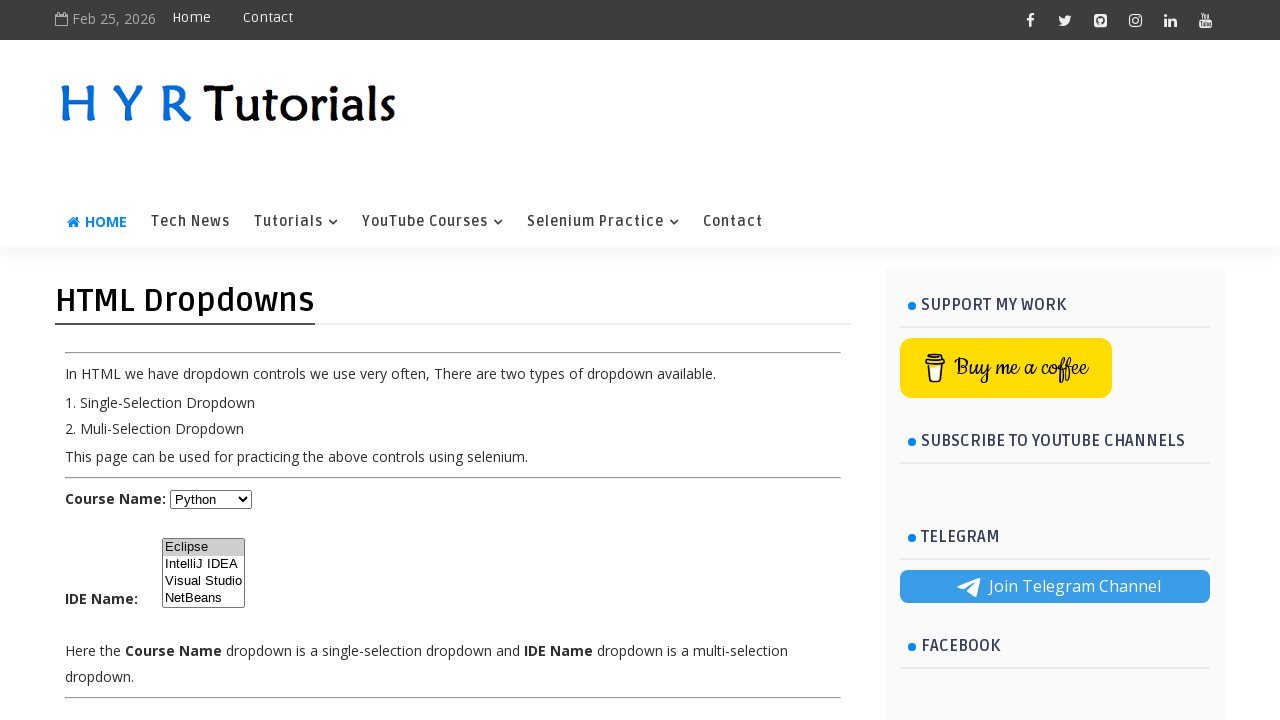

Selected Visual Studio from IDE multi-select dropdown by value on #ide
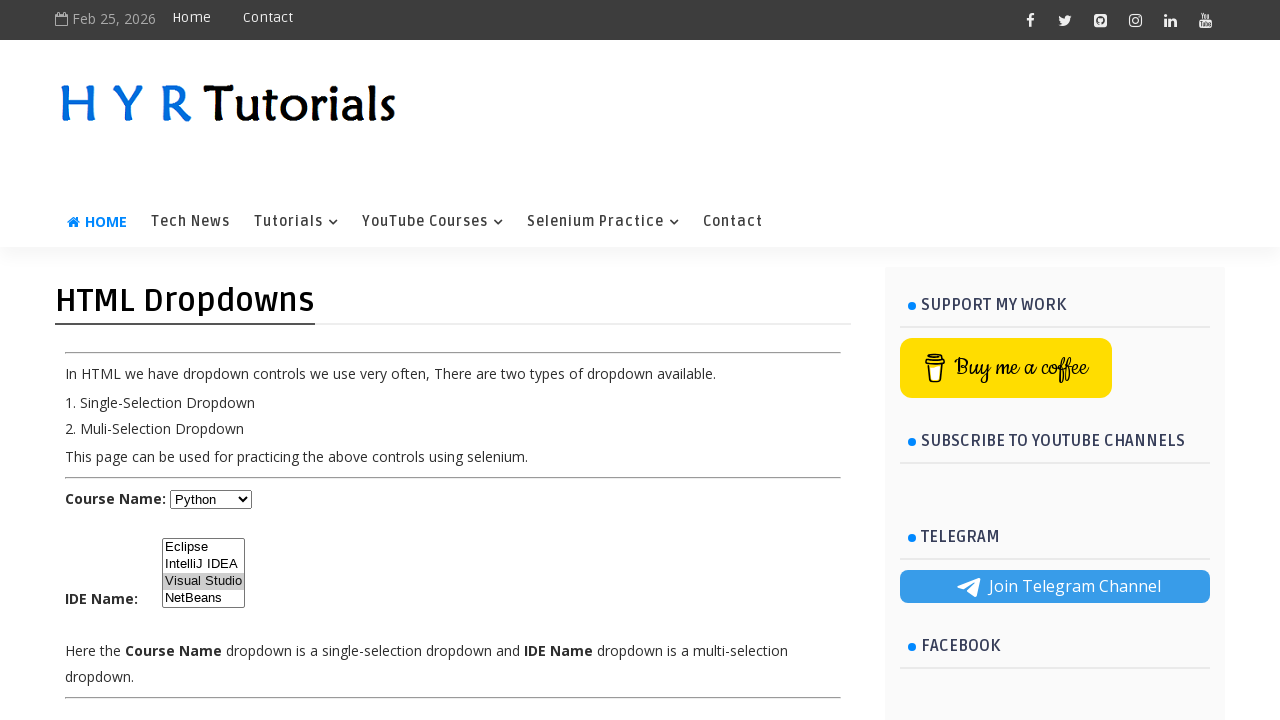

Selected NetBeans from IDE multi-select dropdown by visible text on #ide
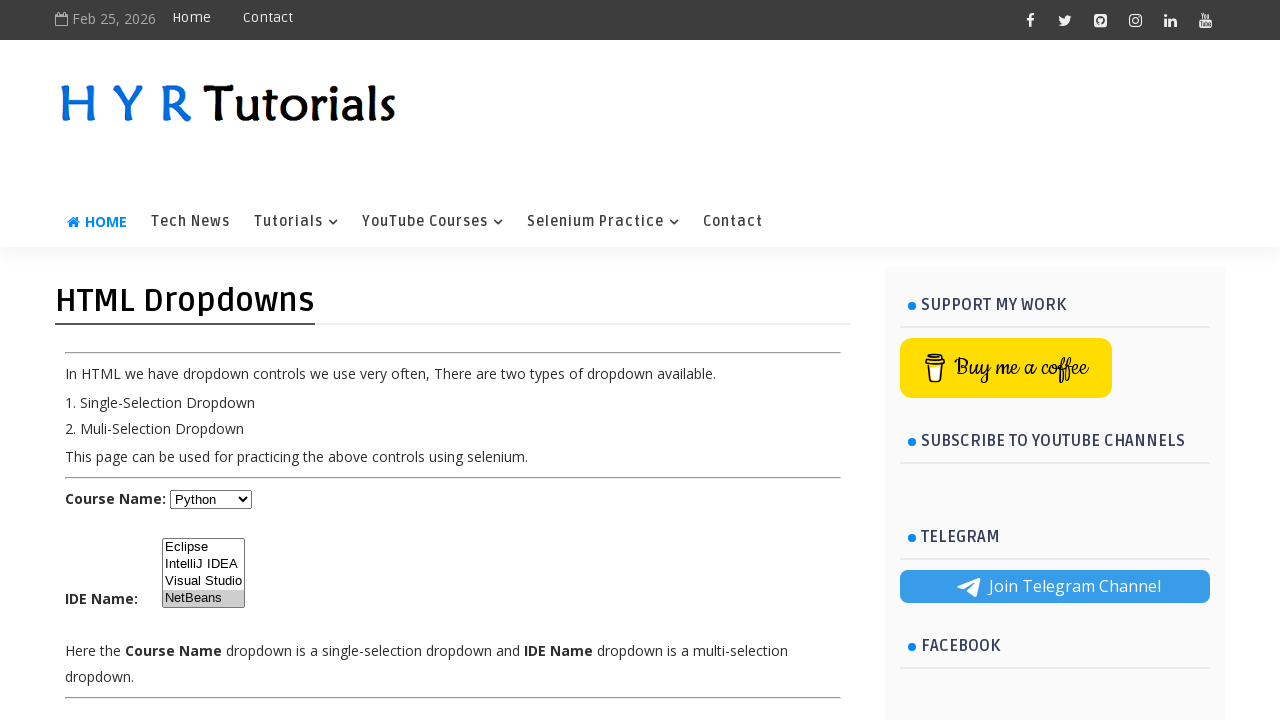

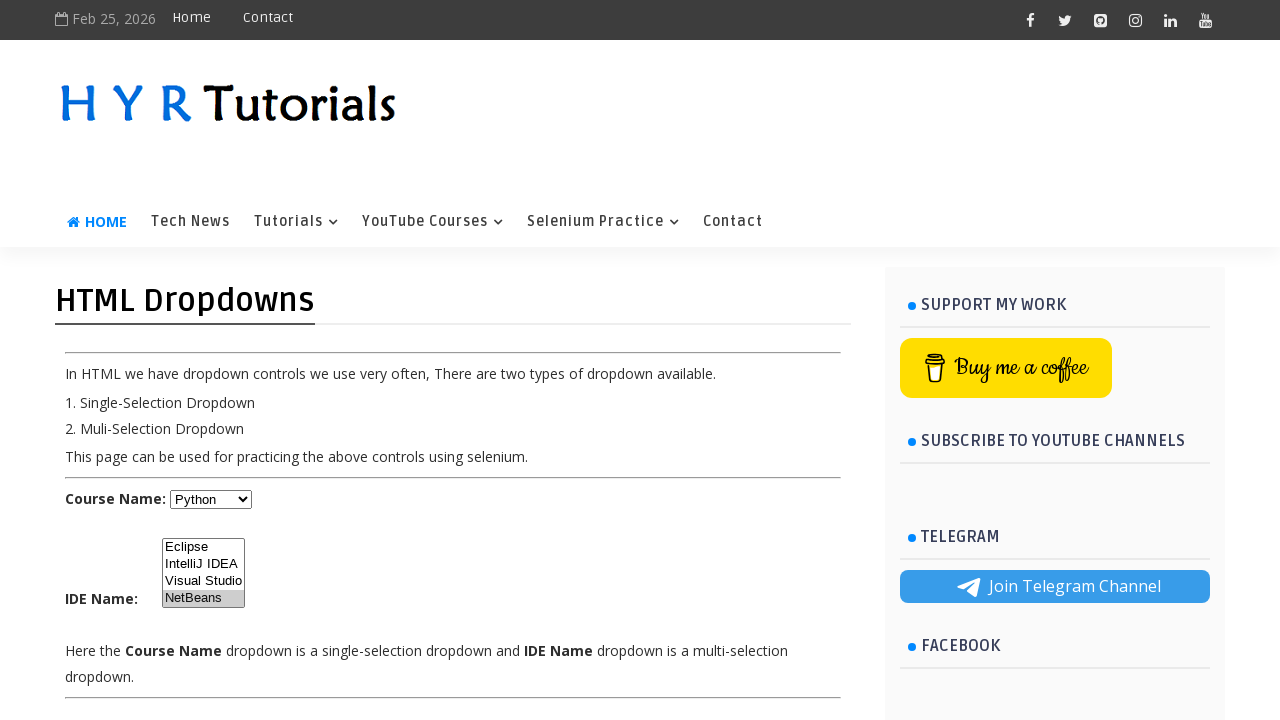